Navigates to text-compare.com website and loads the page. The original script was testing ad-blocking with an extension, but the core automation simply visits the page.

Starting URL: https://text-compare.com/

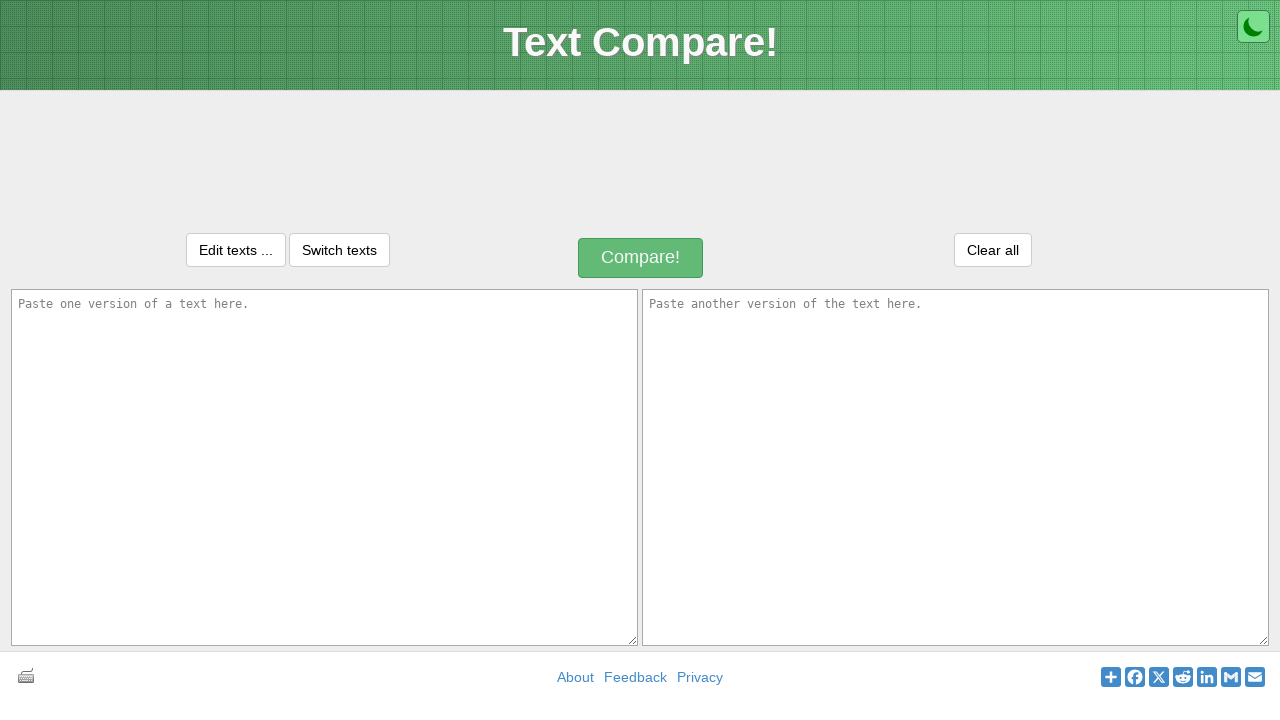

Waited for page to reach domcontentloaded state
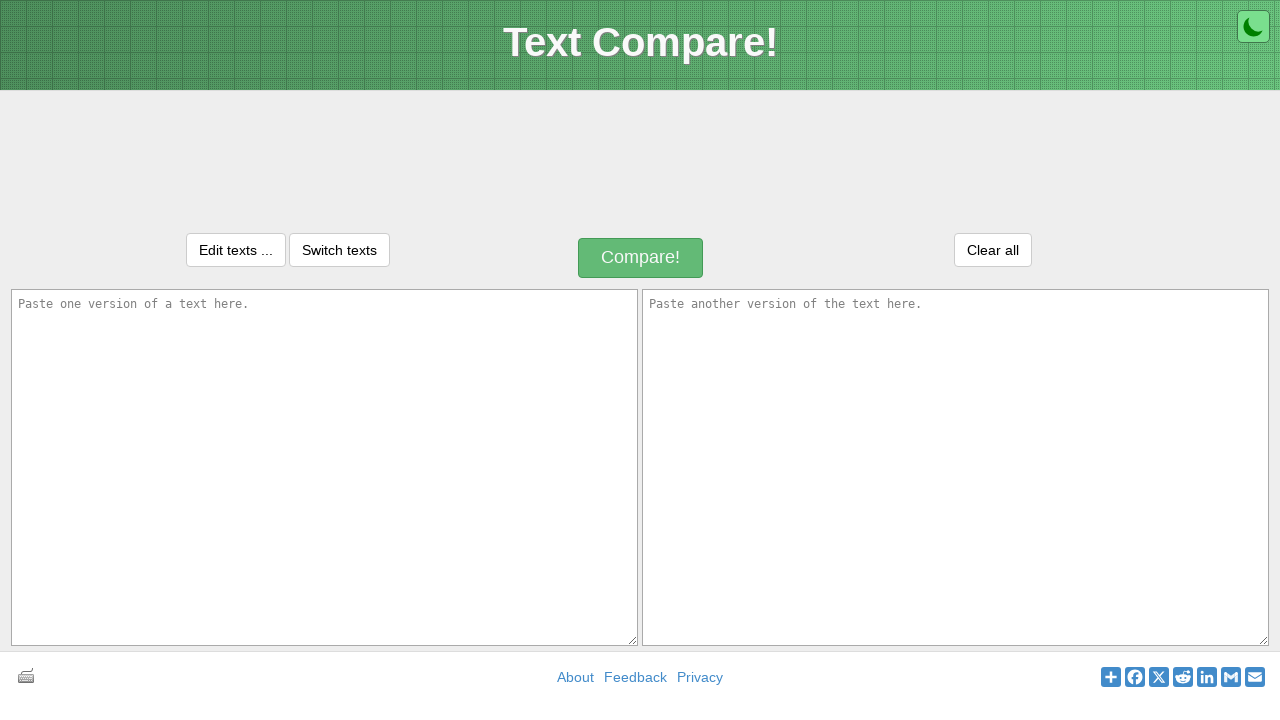

Verified body element is present on text-compare.com
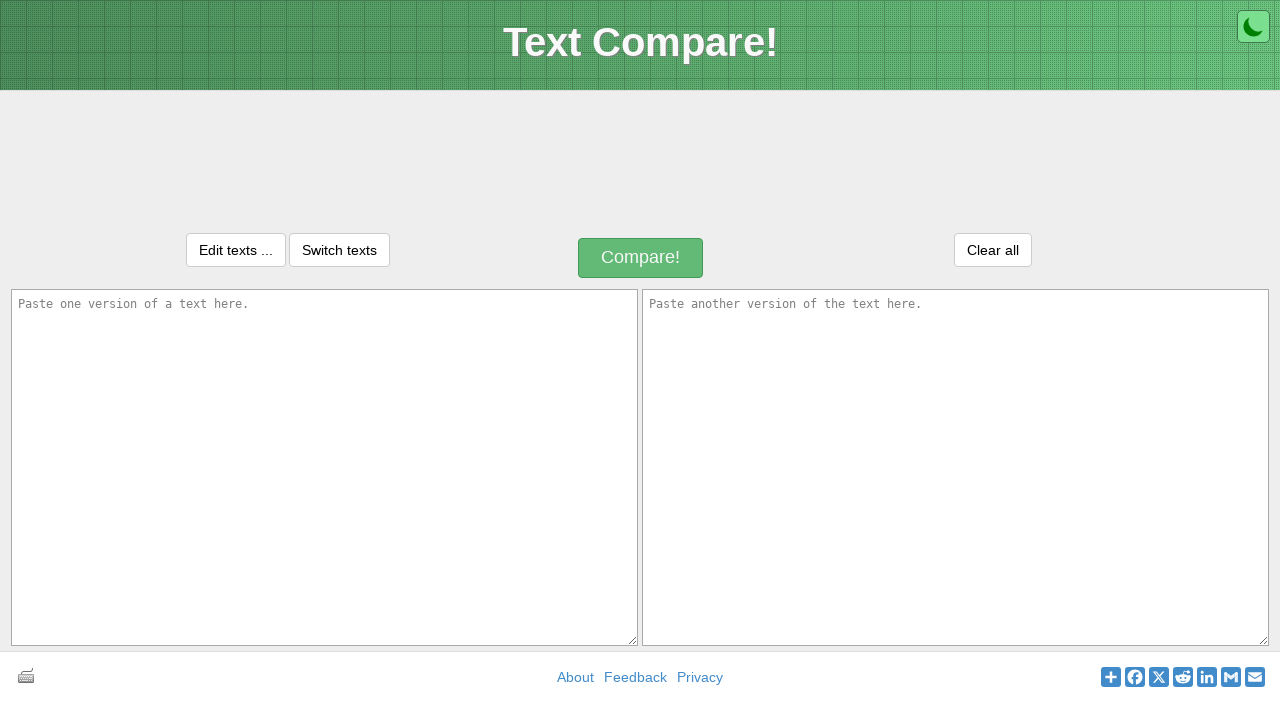

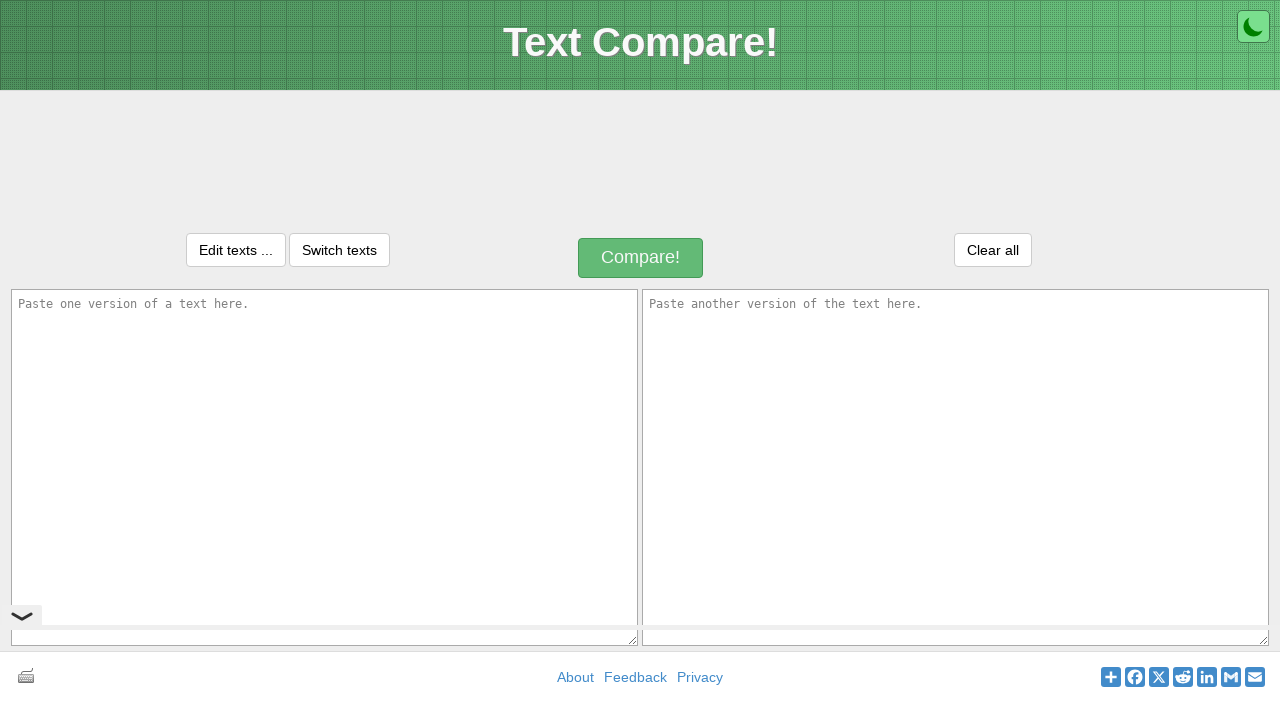